Tests checkbox functionality by verifying initial states and clicking to check both checkboxes

Starting URL: https://the-internet.herokuapp.com/checkboxes

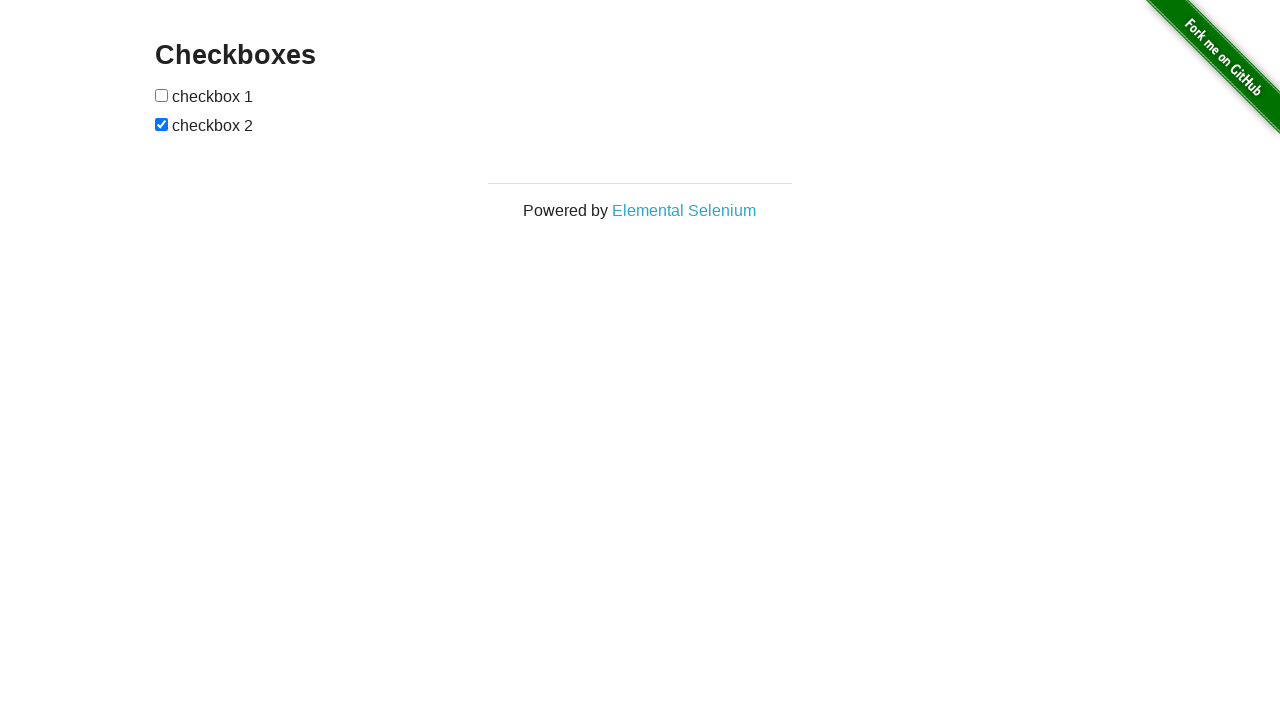

Navigated to checkbox test page
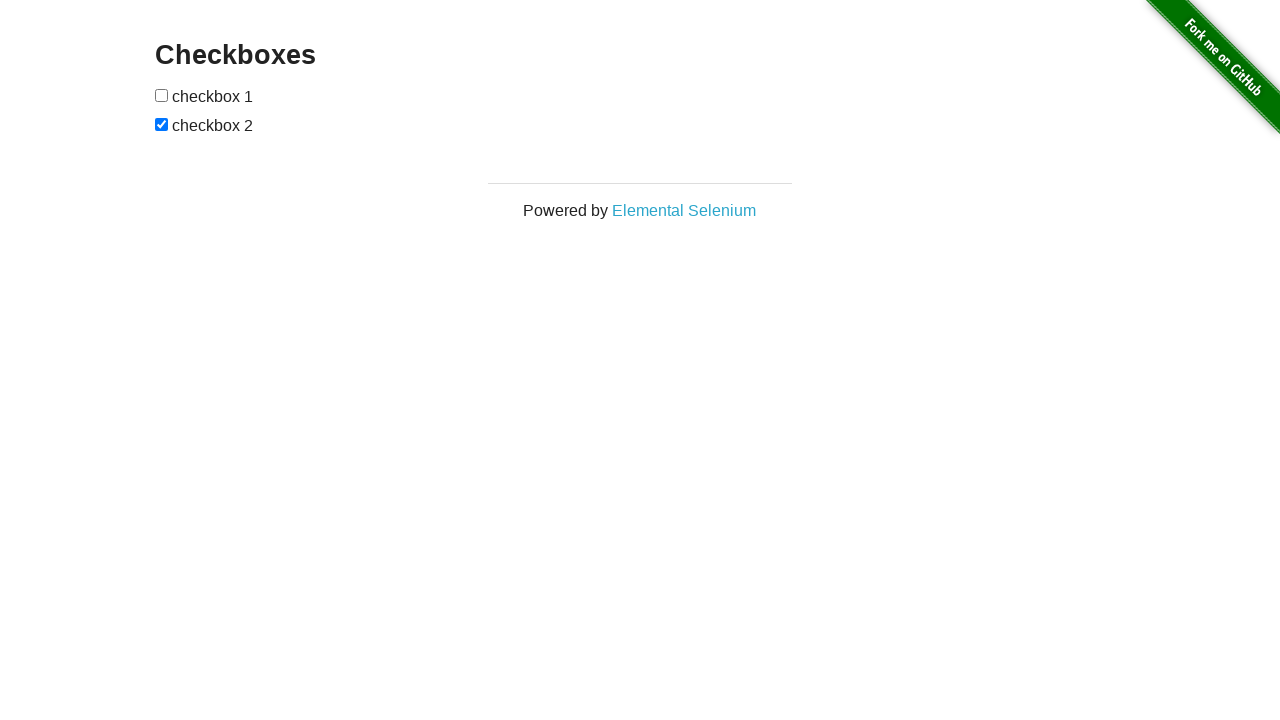

Located first checkbox element
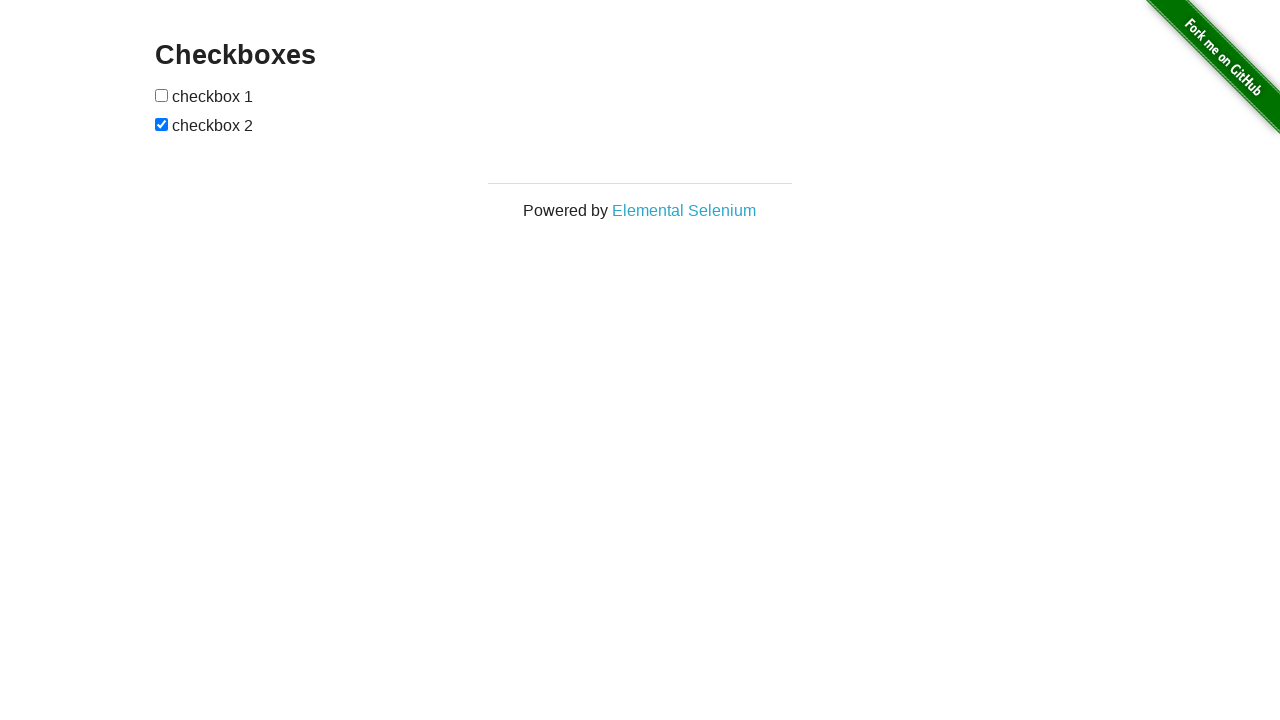

Verified first checkbox is unchecked
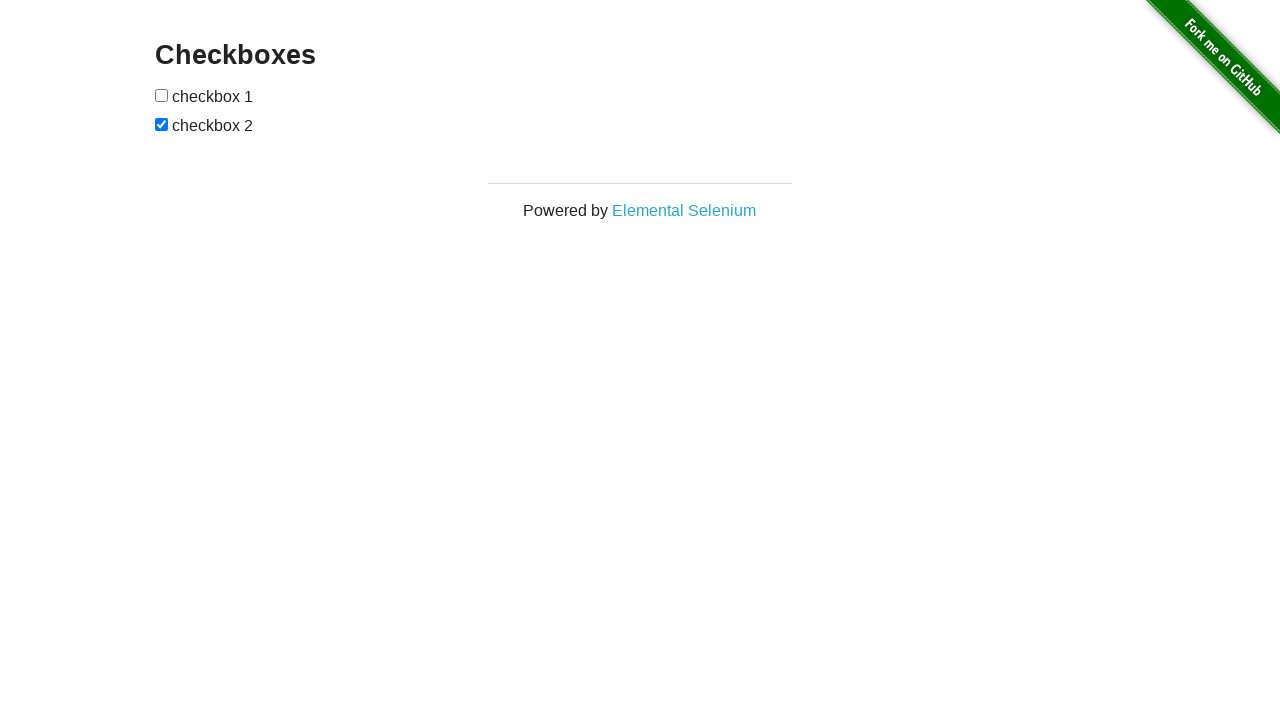

Clicked first checkbox to check it at (162, 95) on form#checkboxes input:nth-child(1)
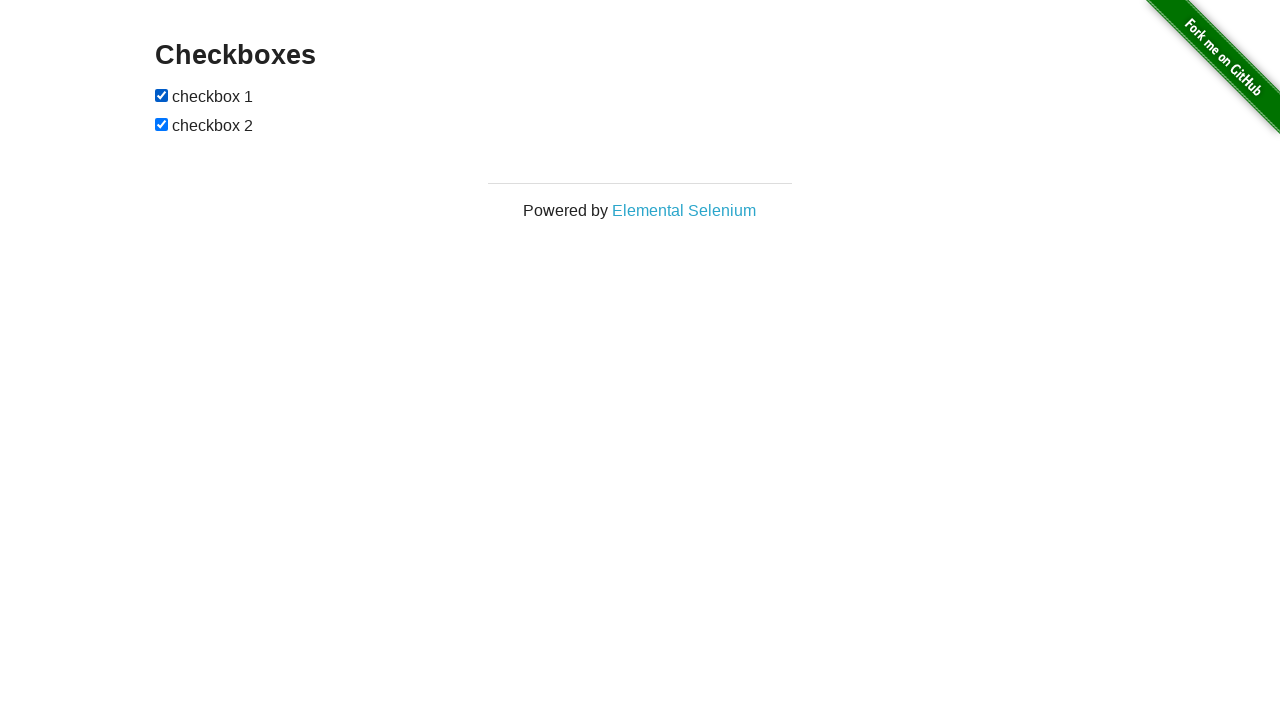

Located second checkbox element
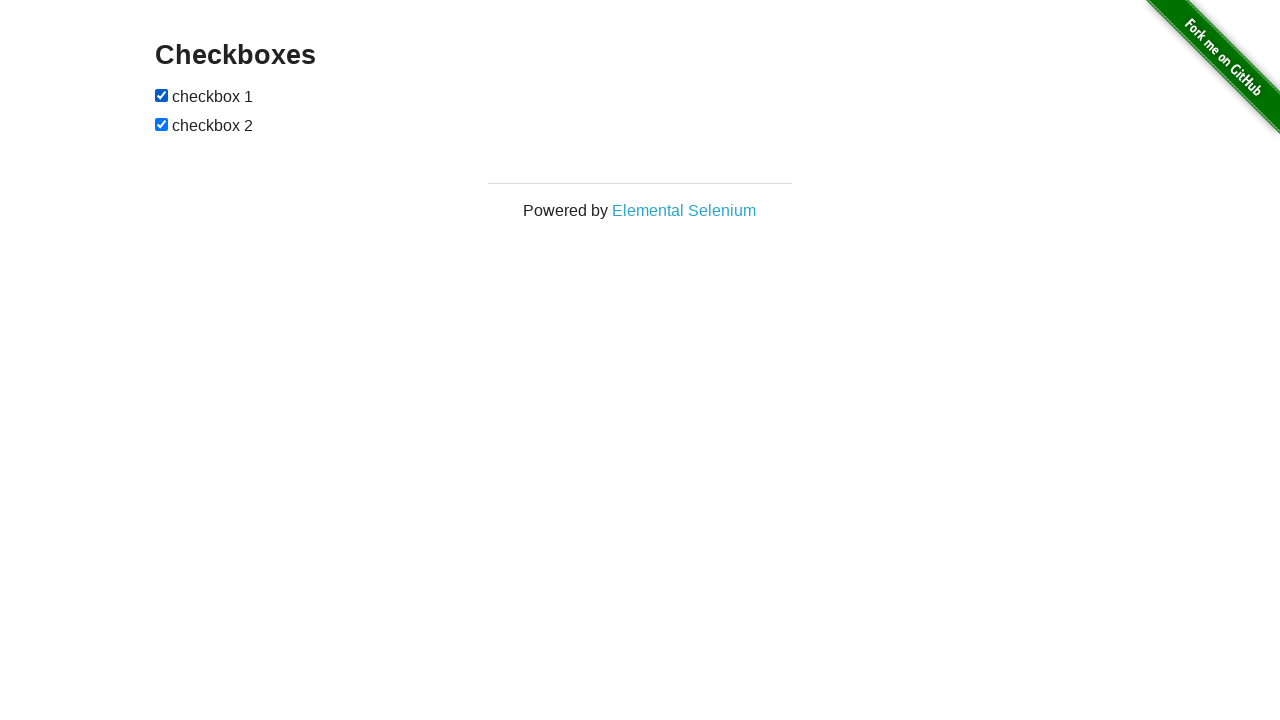

Verified second checkbox is already checked
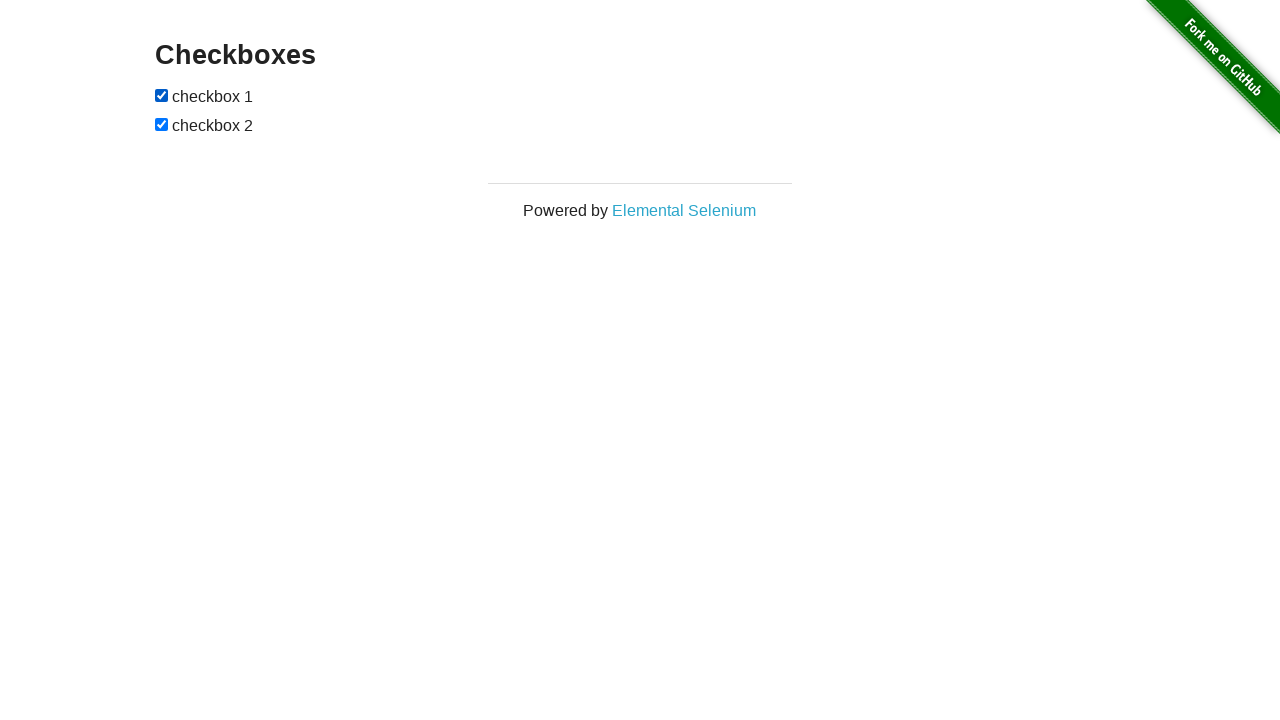

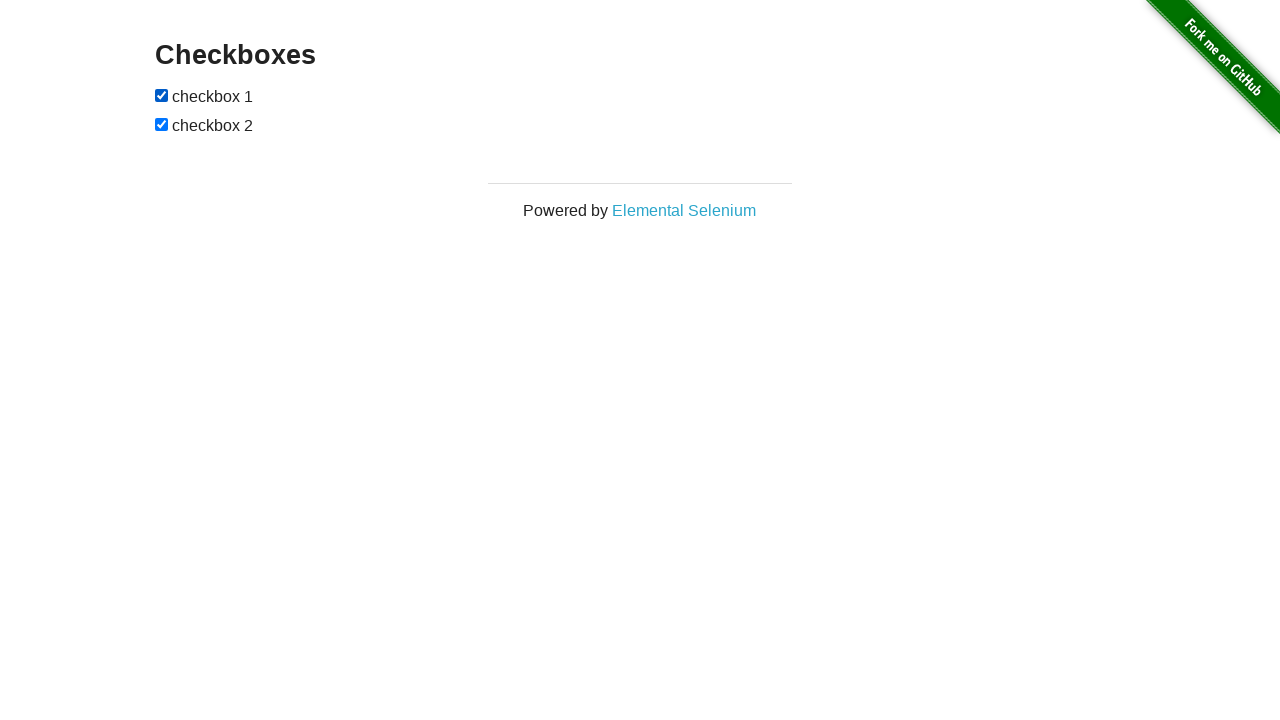